Tests login form validation by clearing and filling the username field, then clicking sign in to trigger validation error message

Starting URL: https://demo.vtiger.com/vtigercrm

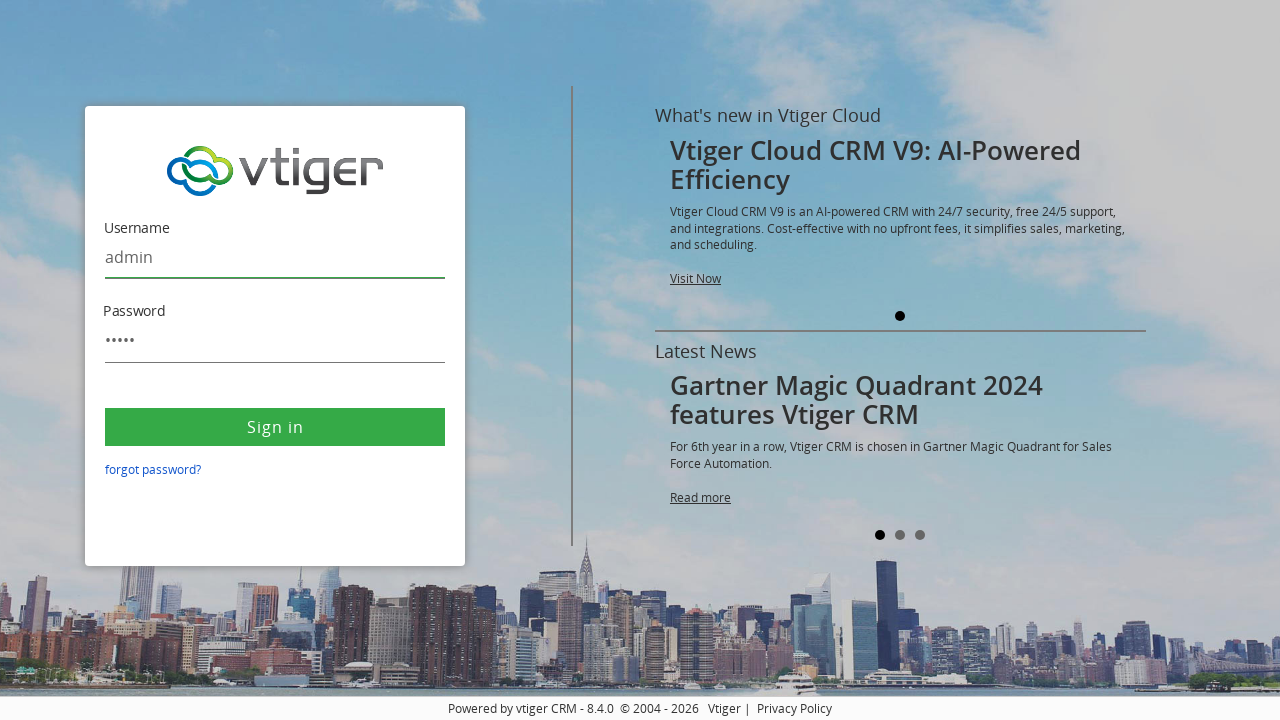

Cleared username field on #username
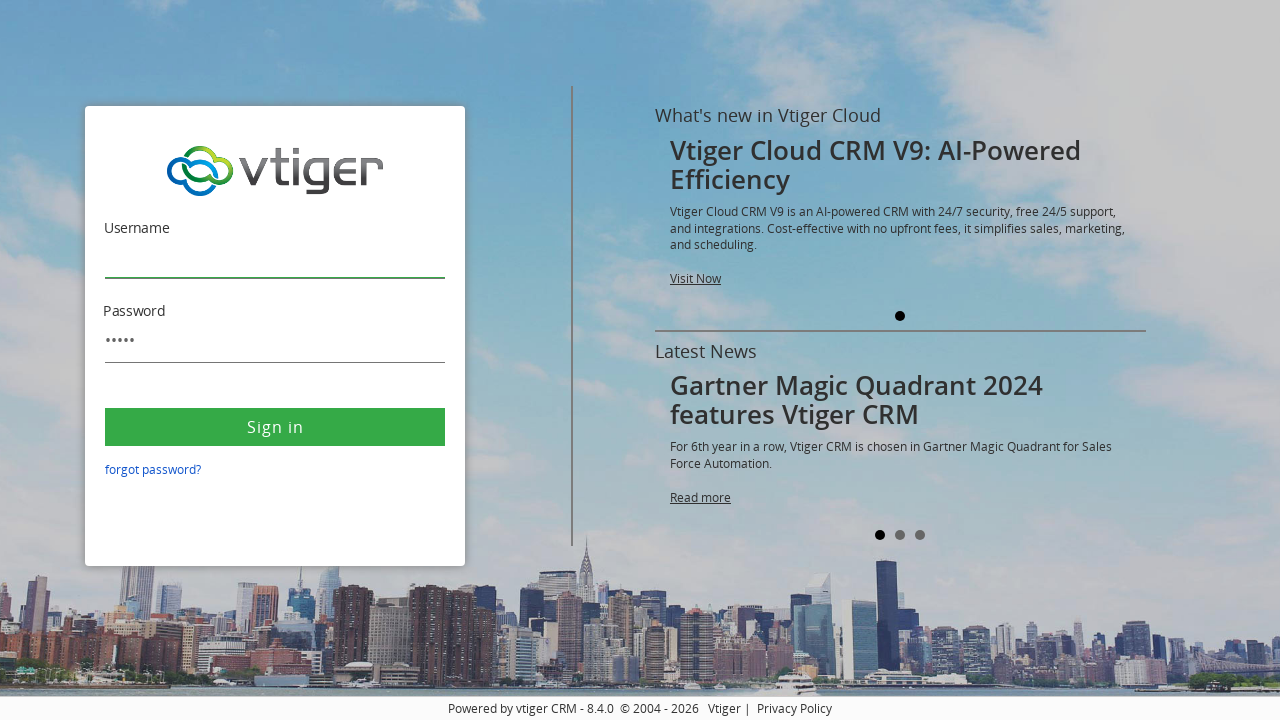

Filled username field with 'testing' on #username
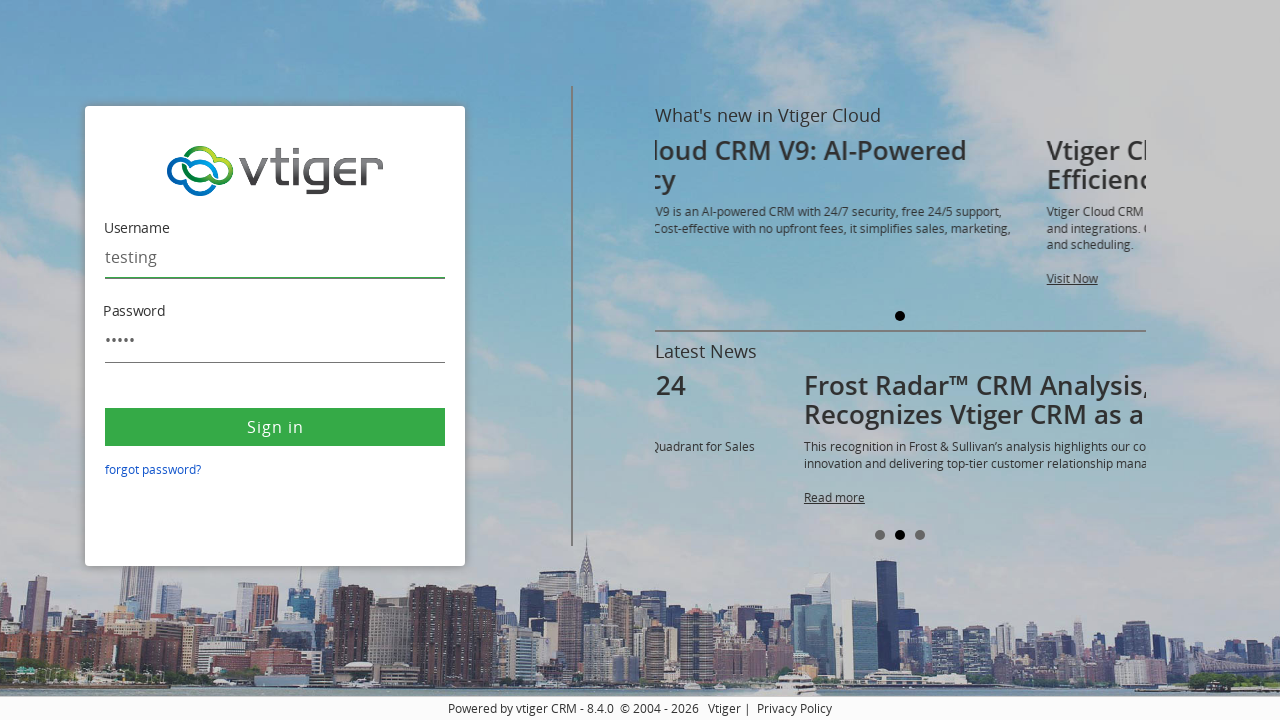

Clicked sign in button to trigger validation at (275, 427) on button:has-text('Sign in')
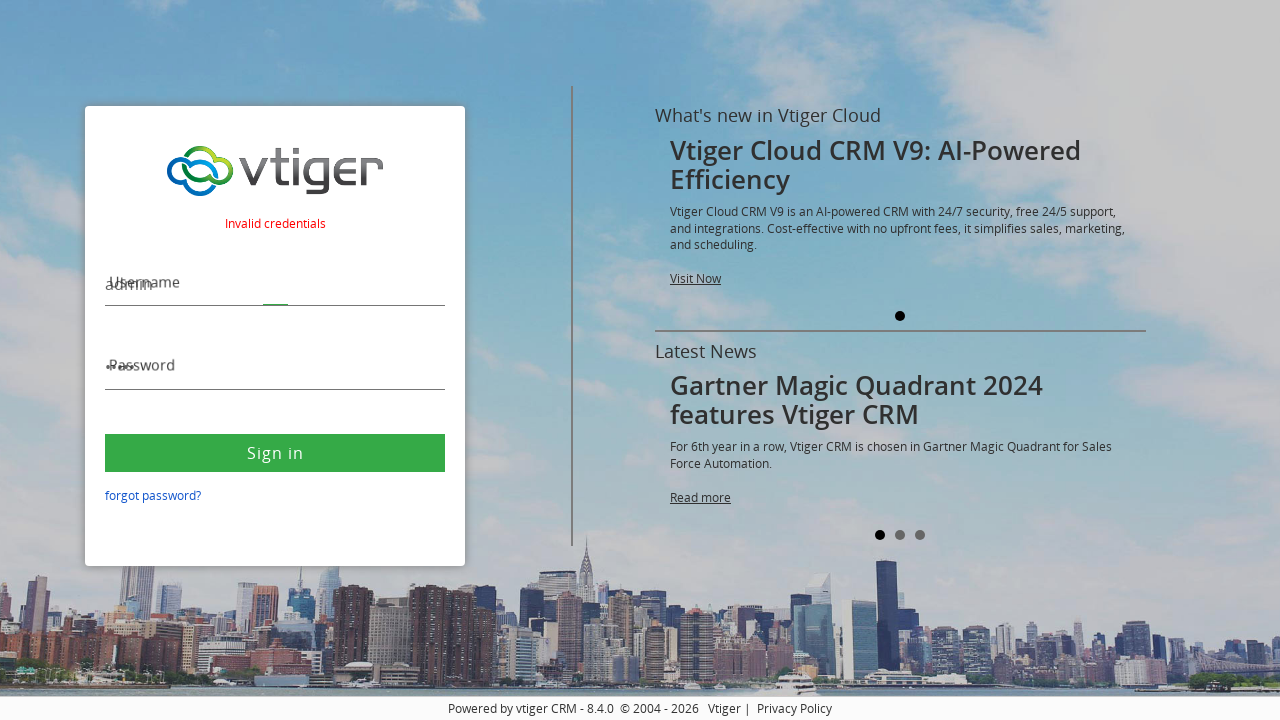

Validation error message appeared
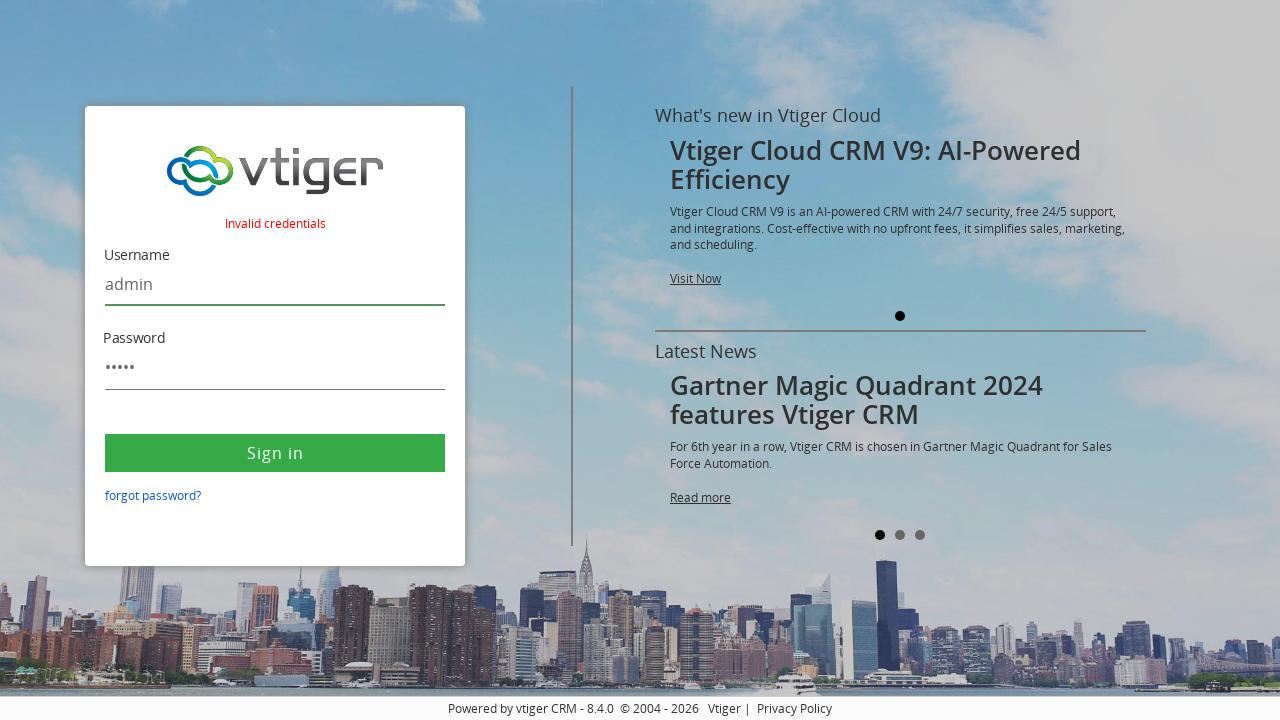

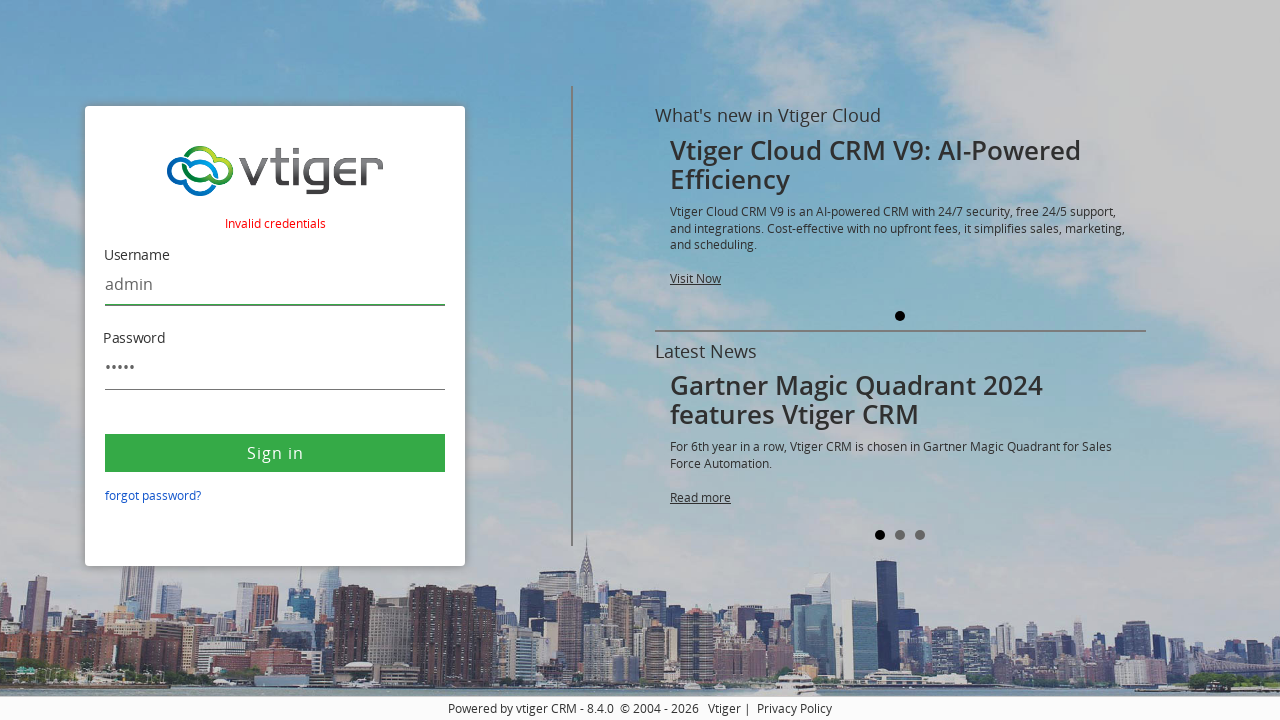